Tests window handling by clicking a button to open a new window, switching to that window, and filling in a form field.

Starting URL: https://www.hyrtutorials.com/p/window-handles-practice.html

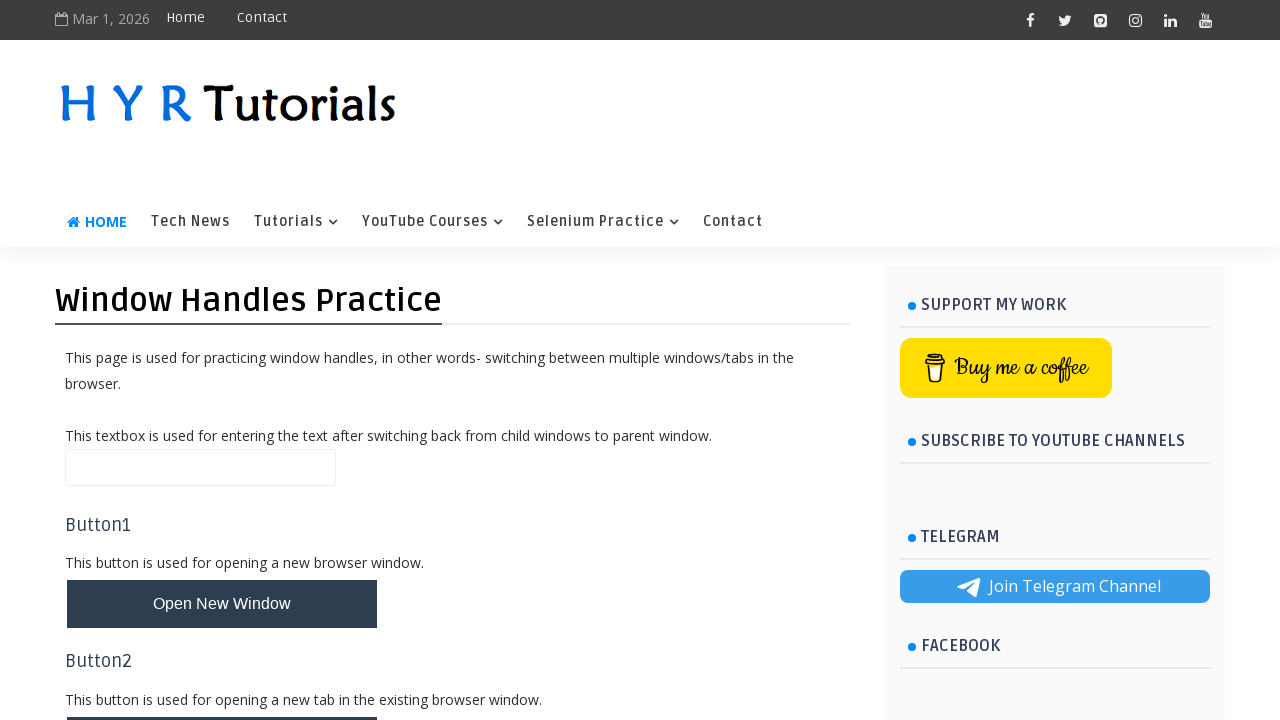

Clicked button to open new window at (222, 604) on #newWindowBtn
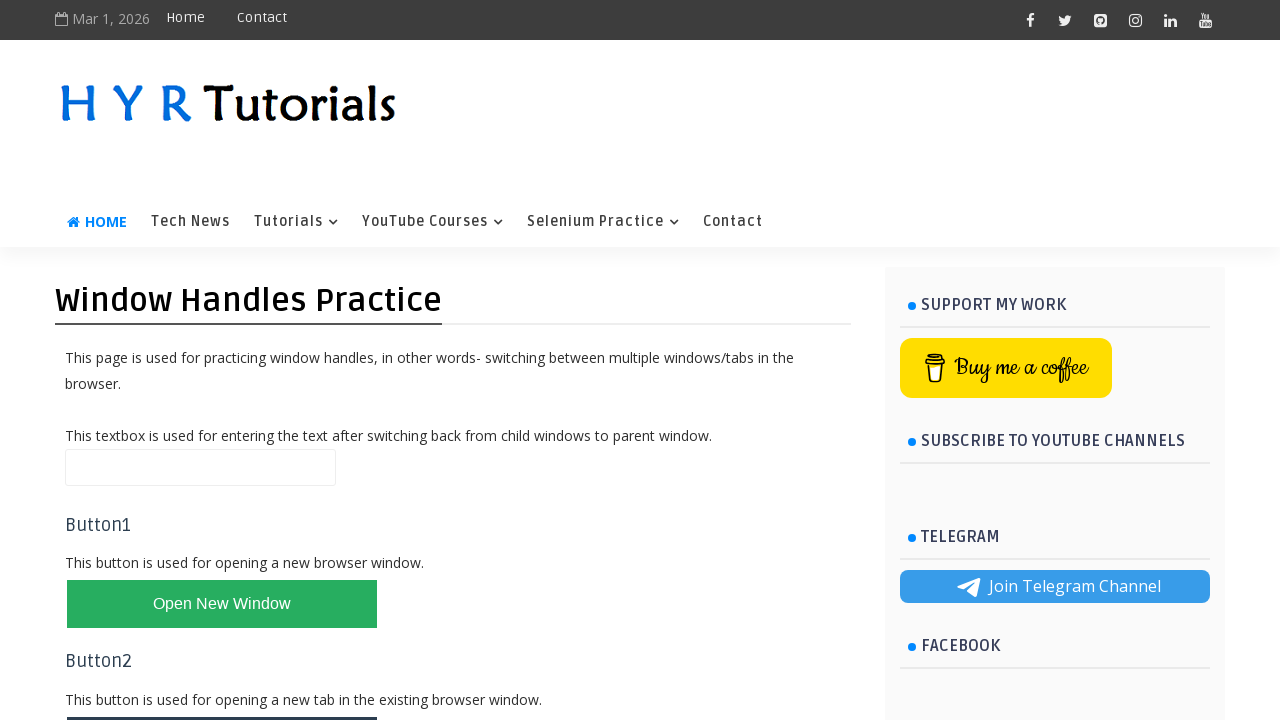

Switched to new window
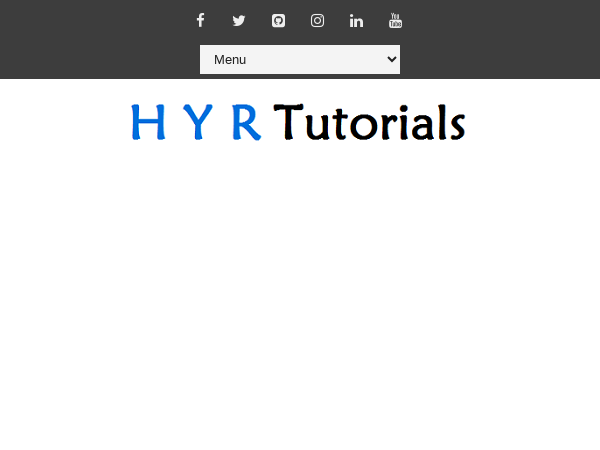

firstName field became visible in new window
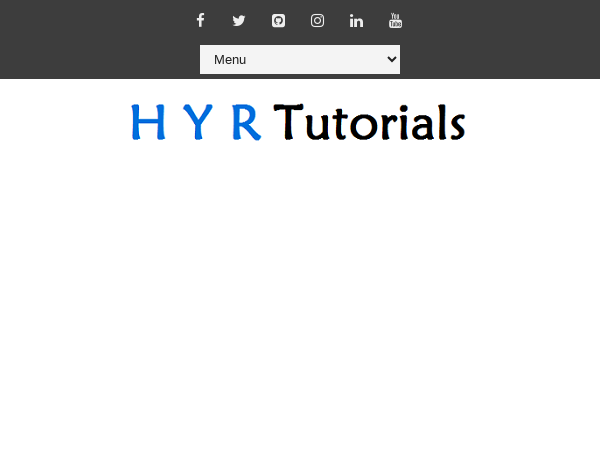

Filled firstName field with 'Ravi' on #firstName
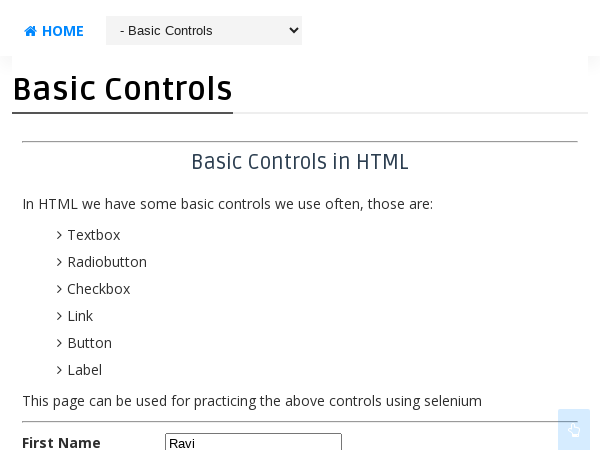

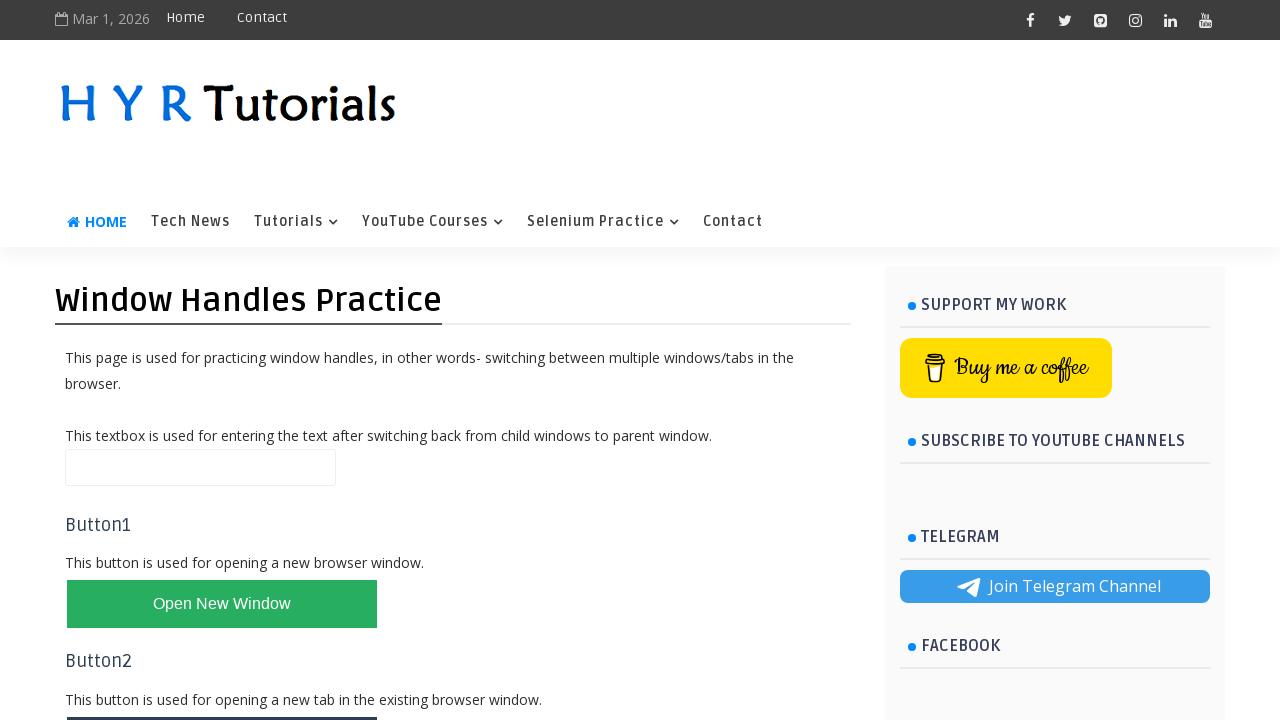